Tests nested iframe navigation by clicking on "Nested Frames" link, then switching between multiple nested frames (top, left, middle) and verifying the text content within each frame.

Starting URL: https://the-internet.herokuapp.com/frames

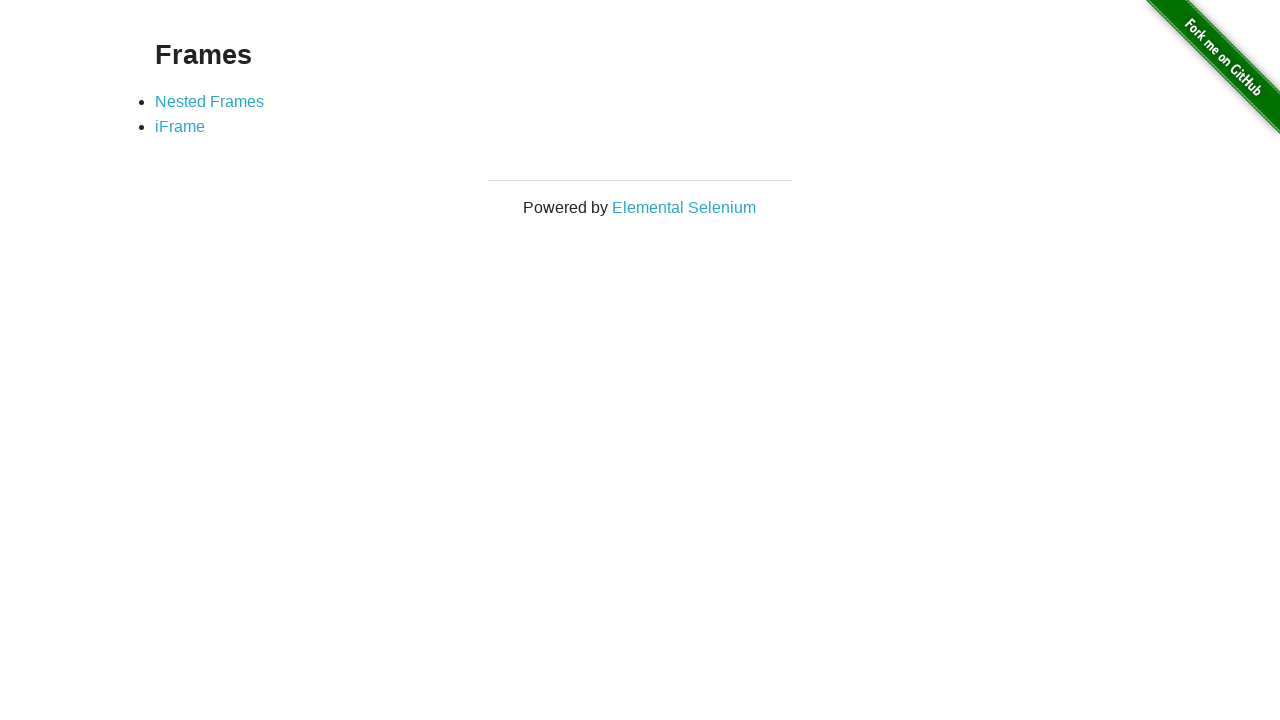

Clicked on 'Nested Frames' link at (210, 101) on text=Nested Frames
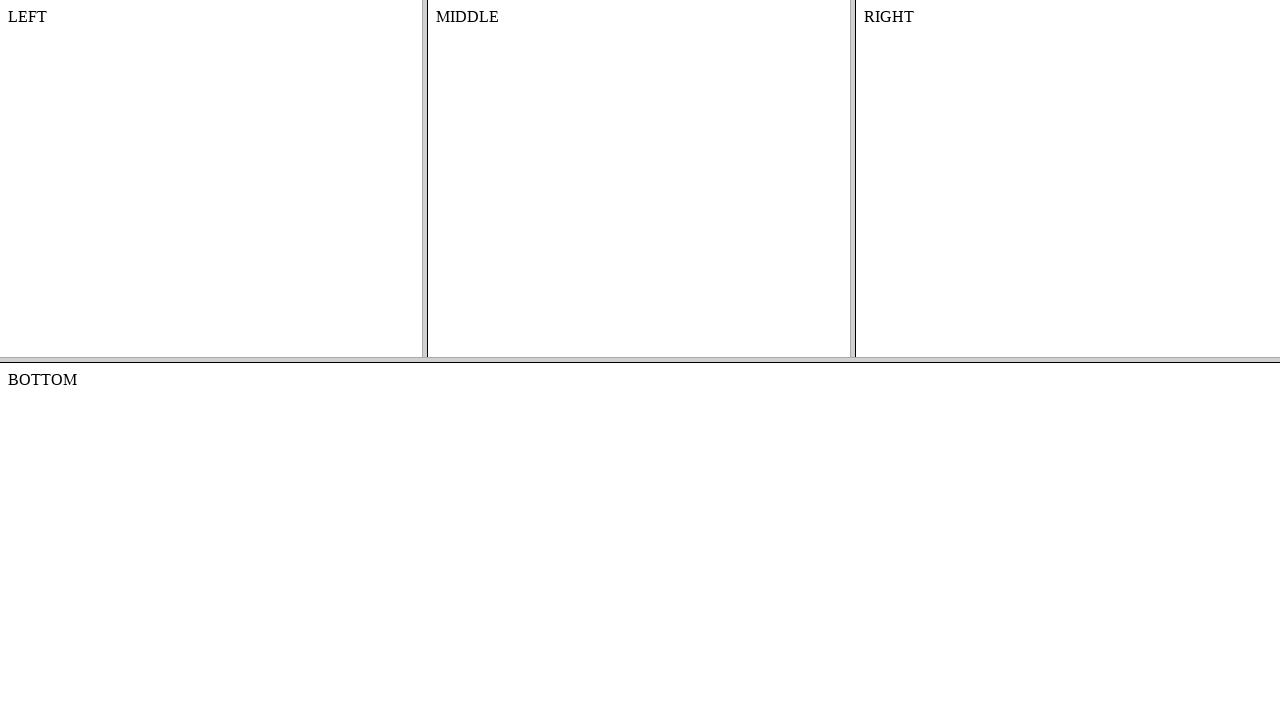

Located top frame
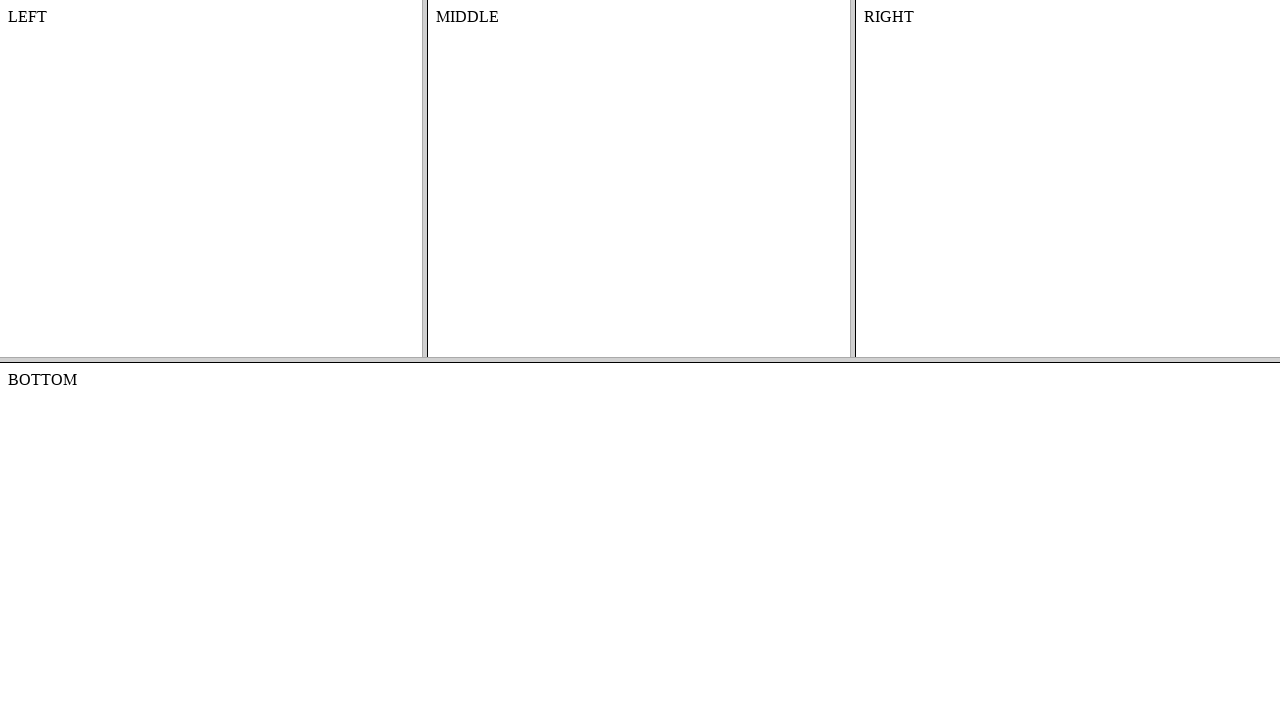

Located left frame within top frame
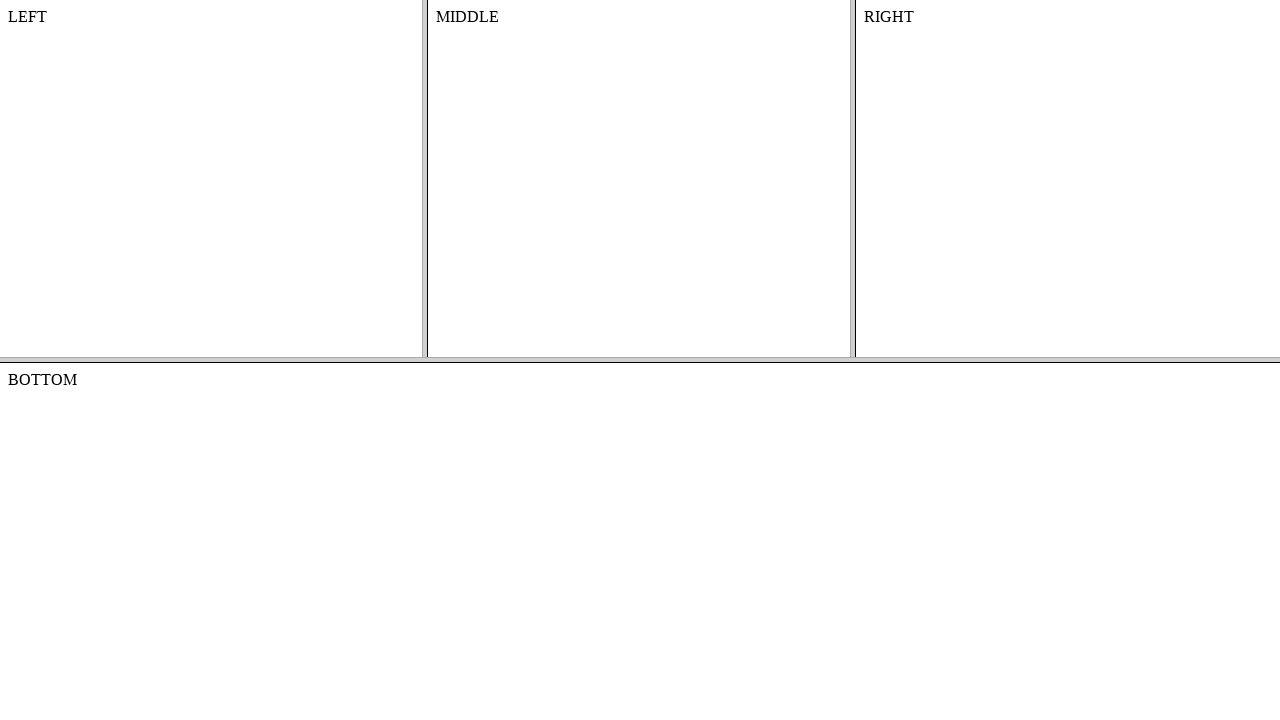

Located body element in left frame
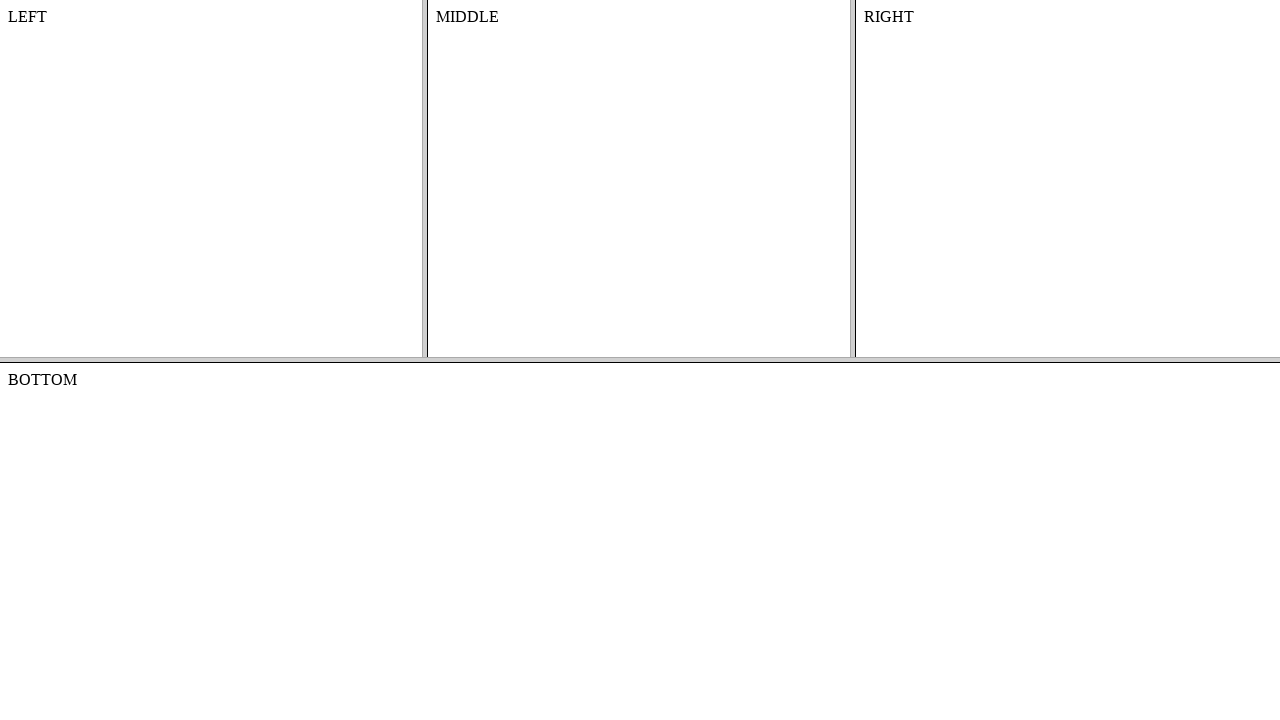

Waited 500ms for frame content to load
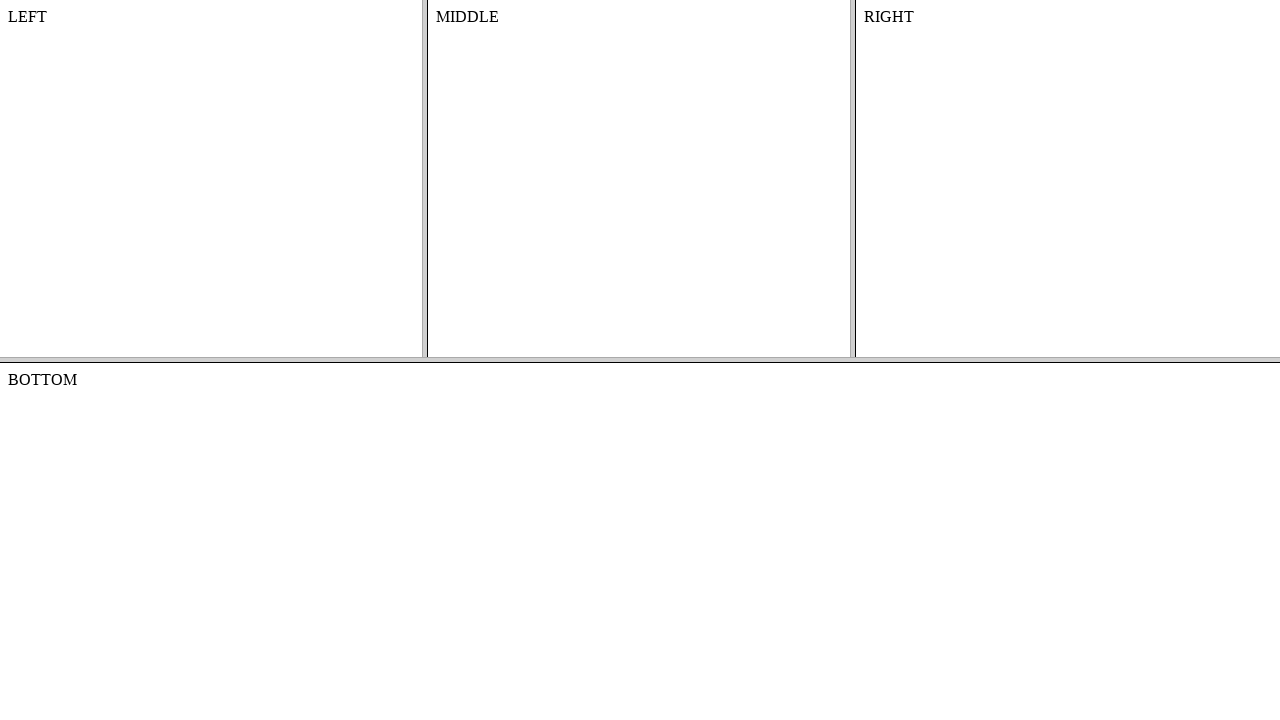

Retrieved and printed text content from left frame
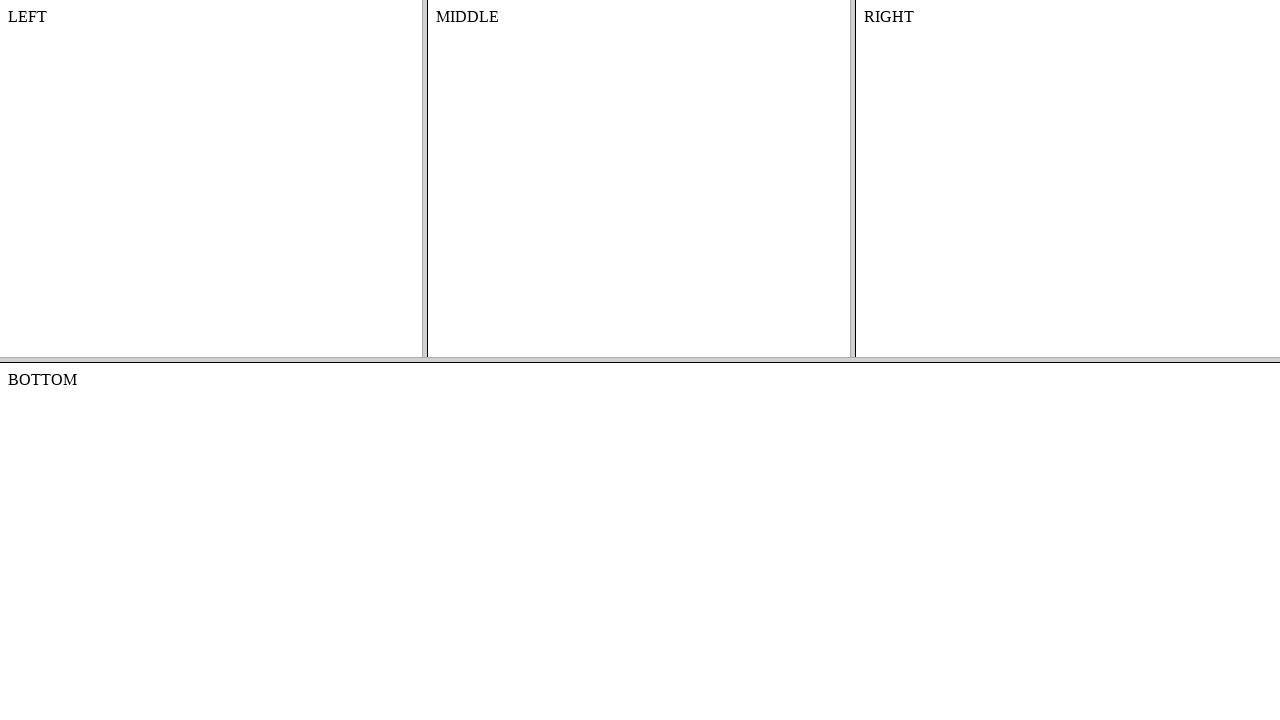

Located middle frame within top frame
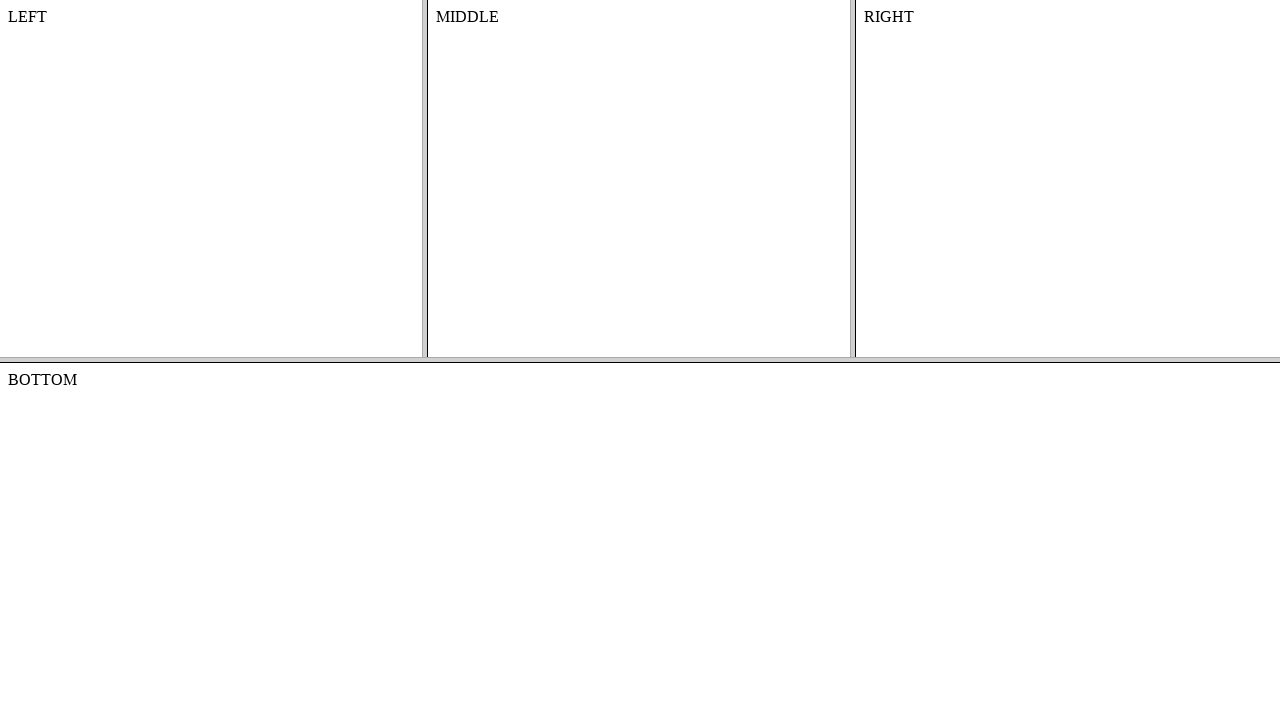

Located content div in middle frame
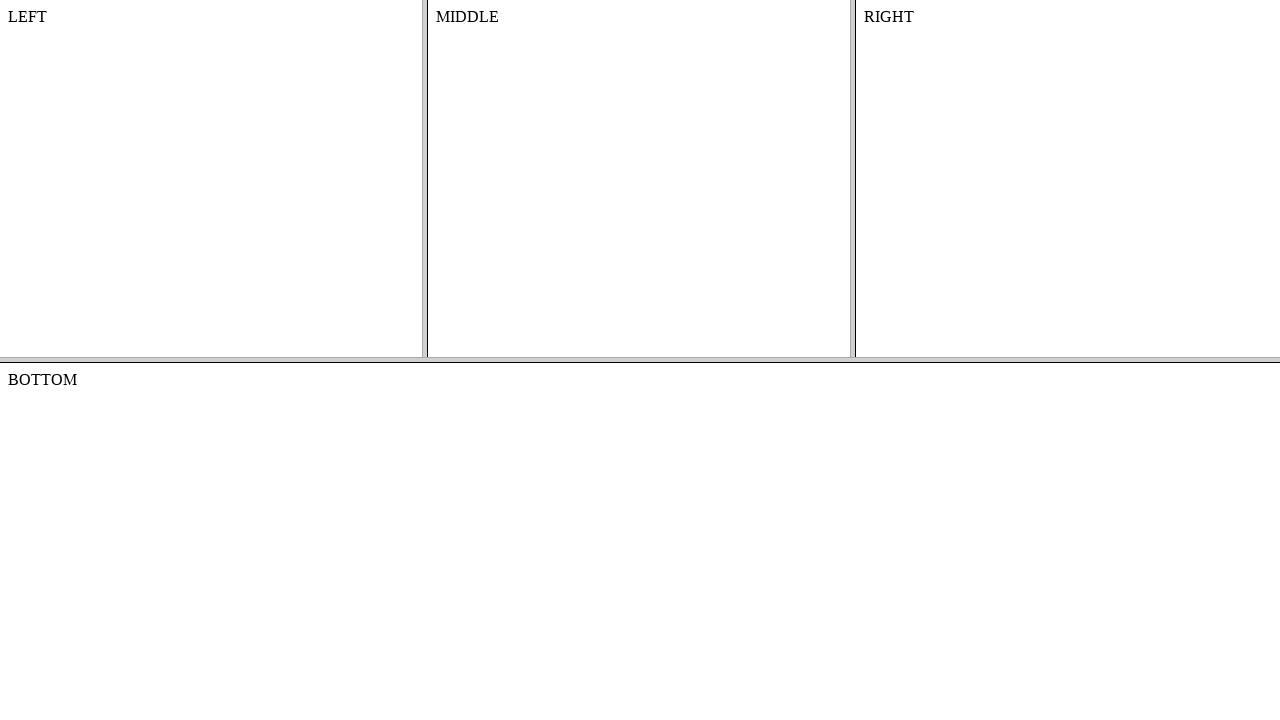

Retrieved and printed text content from middle frame
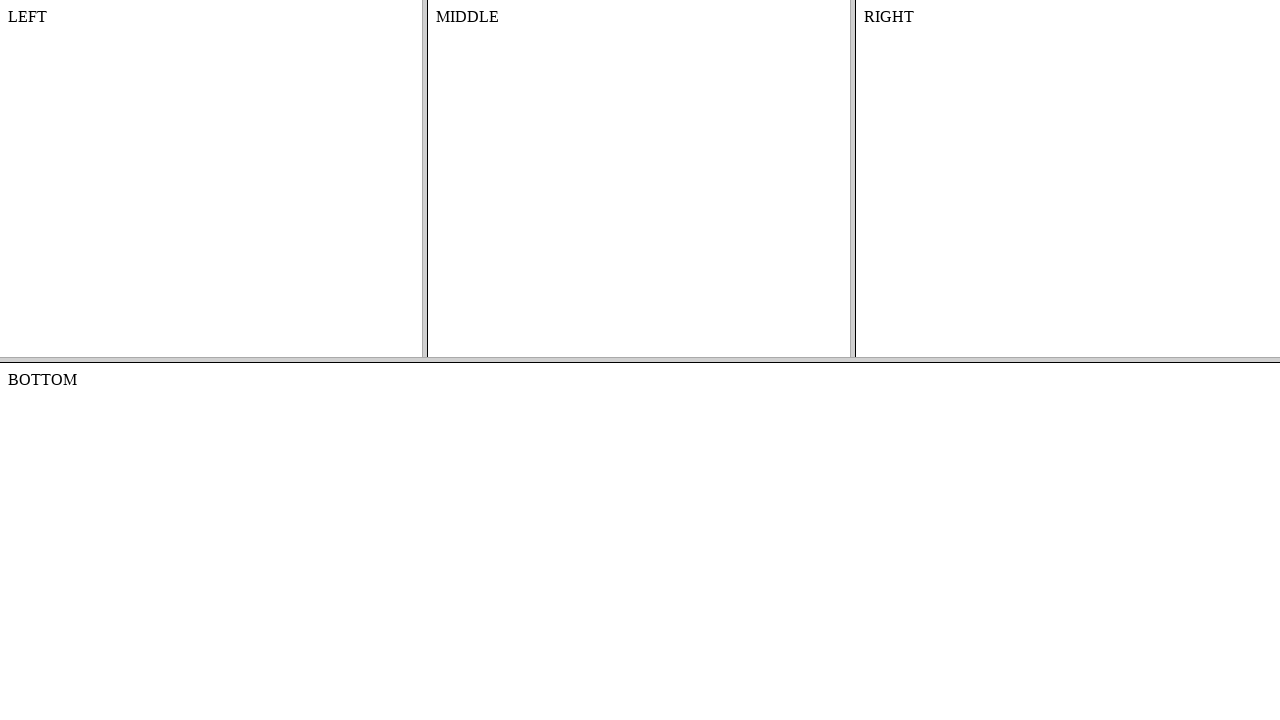

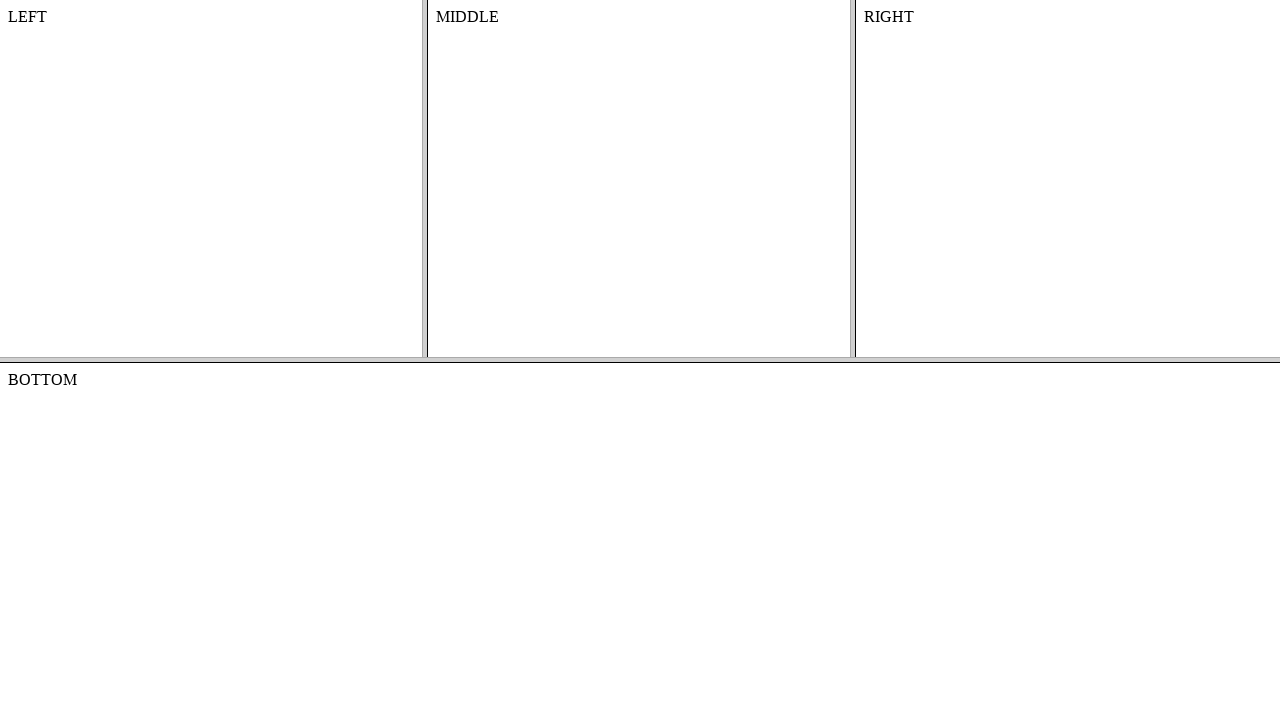